Tests accepting a JavaScript alert by clicking a button that triggers an alert, verifying the alert text, accepting it, and confirming the result message

Starting URL: https://automationfc.github.io/basic-form/index.html

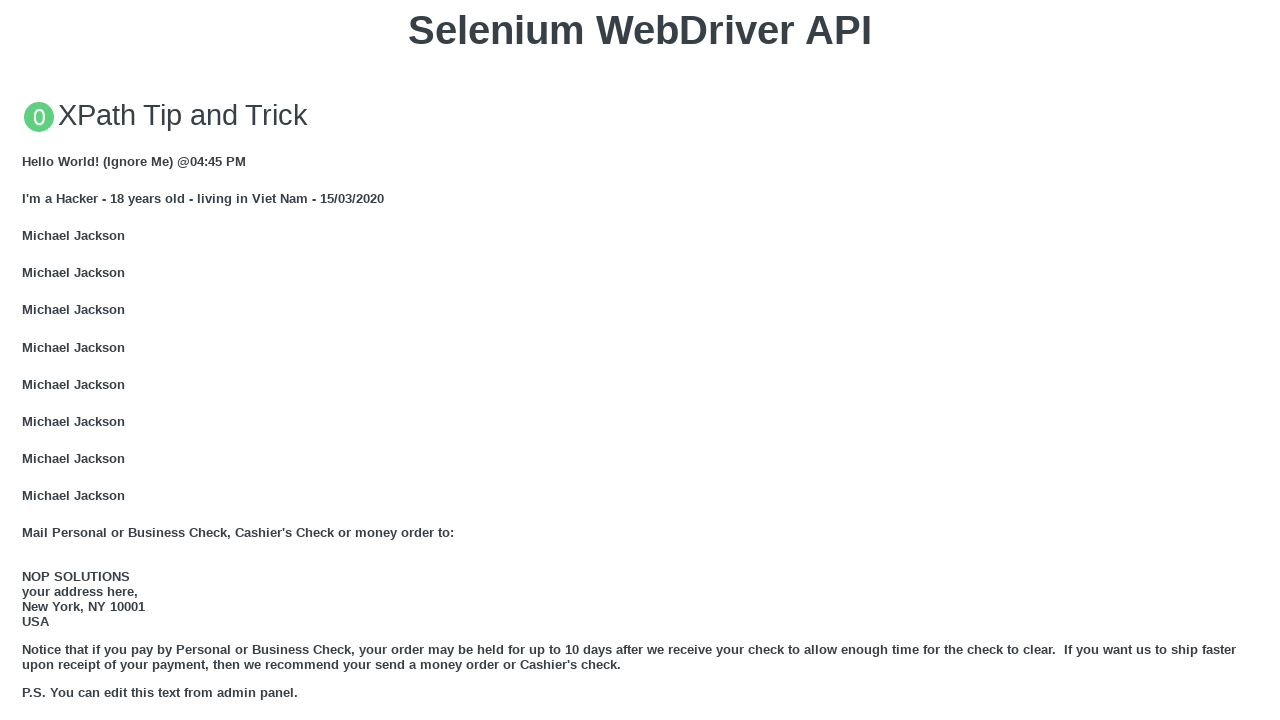

Clicked button to trigger JavaScript alert at (640, 360) on xpath=//button[text()='Click for JS Alert']
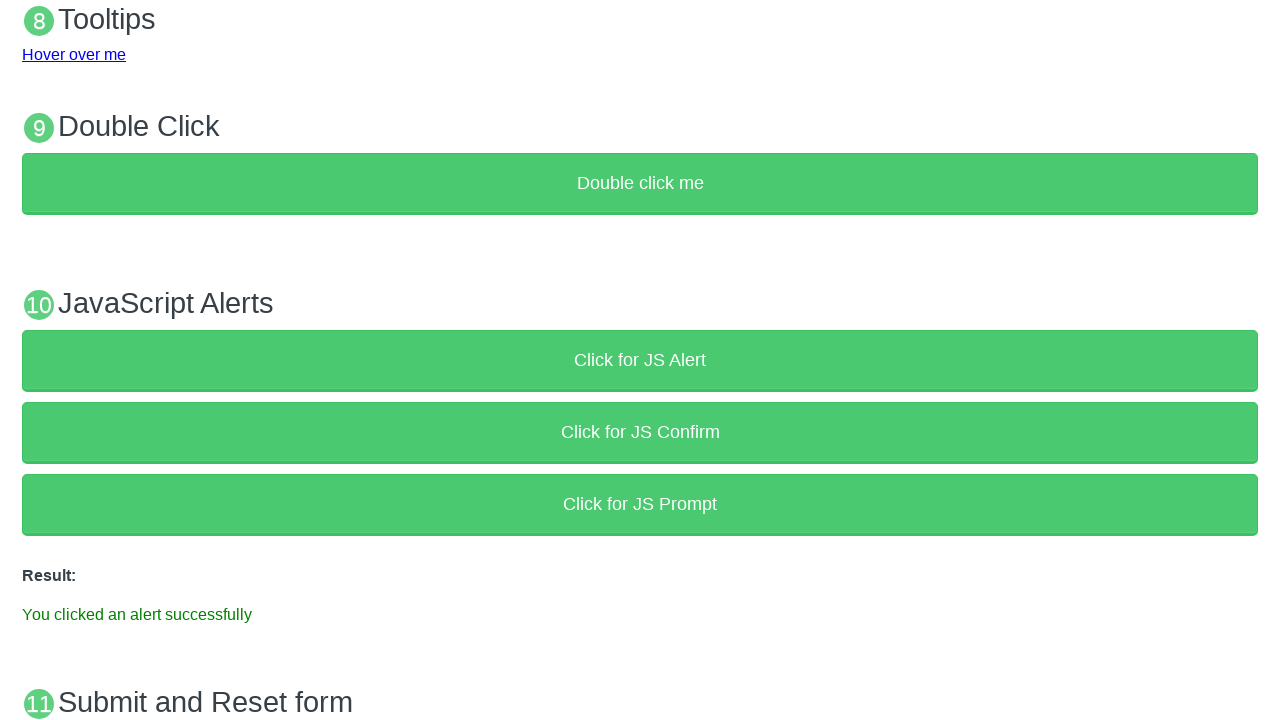

Set up dialog handler to accept alert
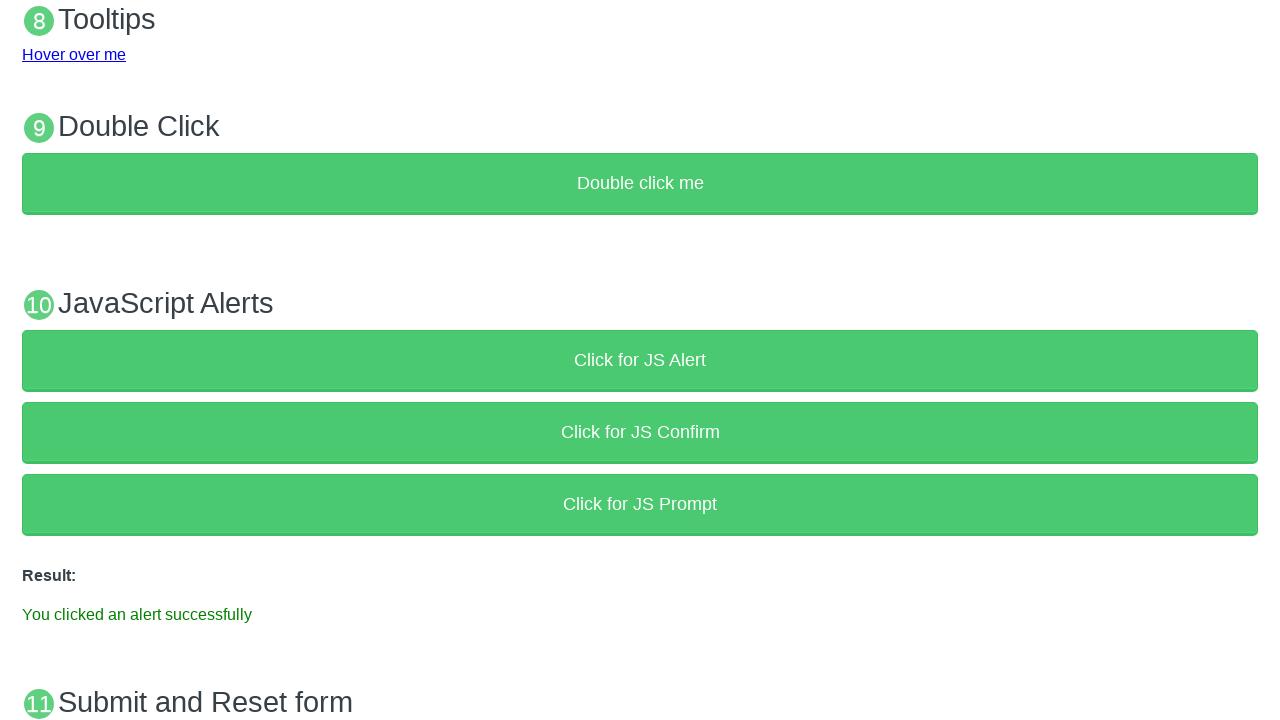

Result message element loaded after accepting alert
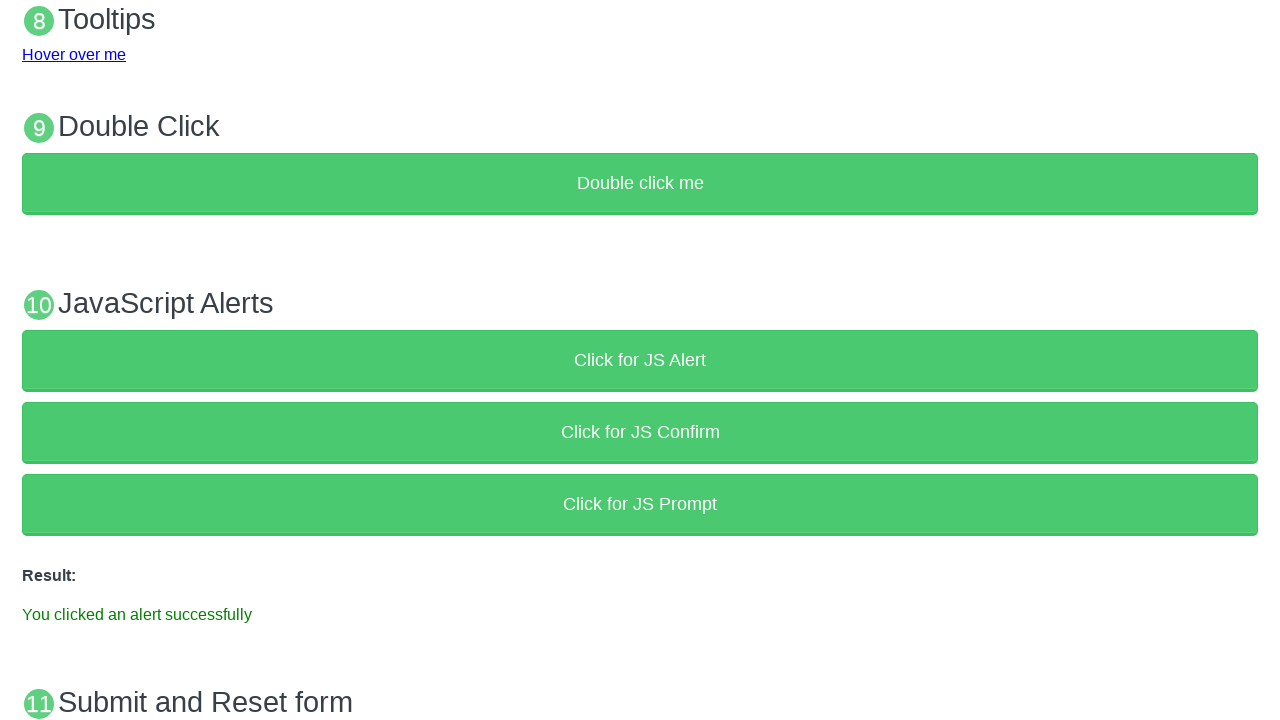

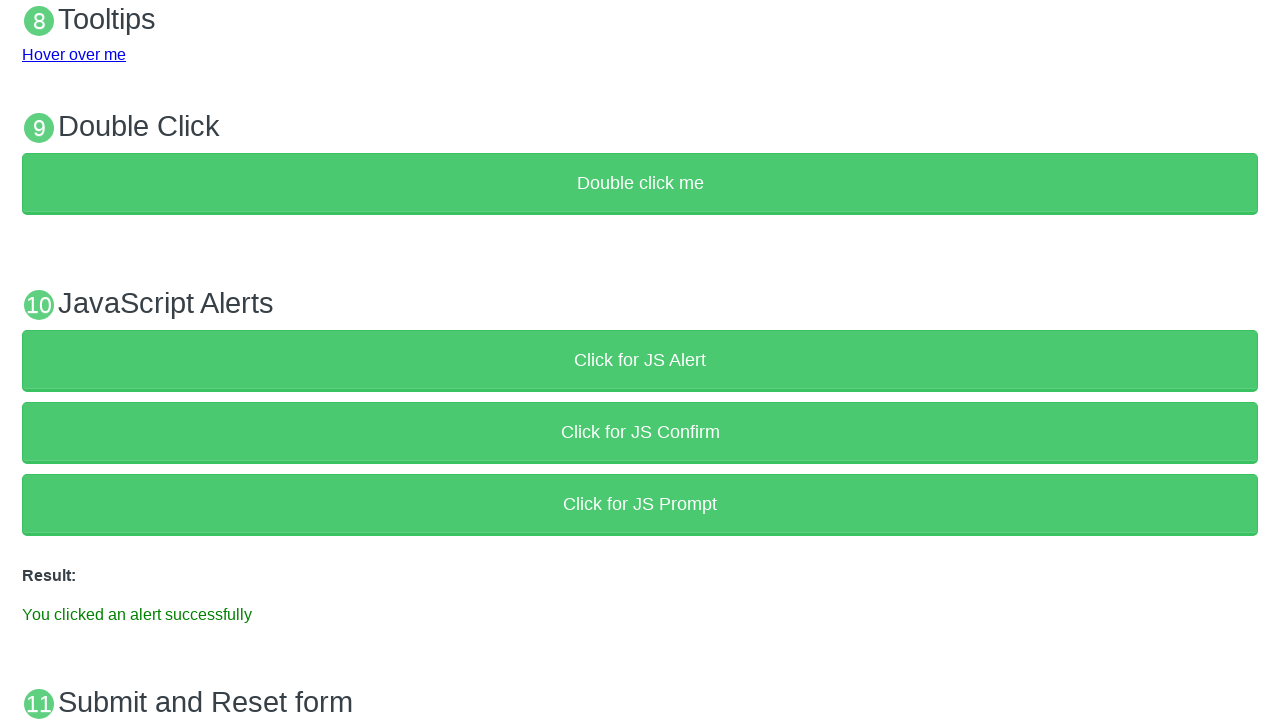